Tests basic alert acceptance by clicking alert button and accepting the alert dialog

Starting URL: https://demoqa.com/alerts

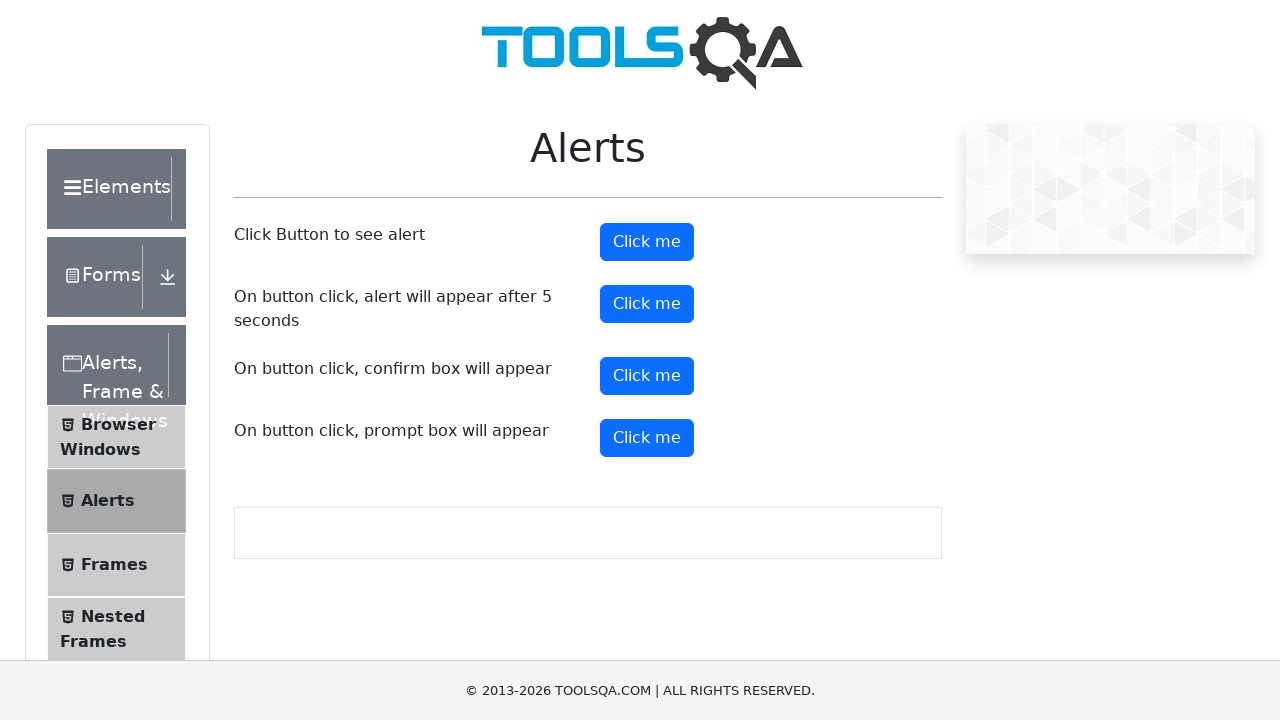

Clicked alert button to trigger alert dialog at (647, 242) on #alertButton
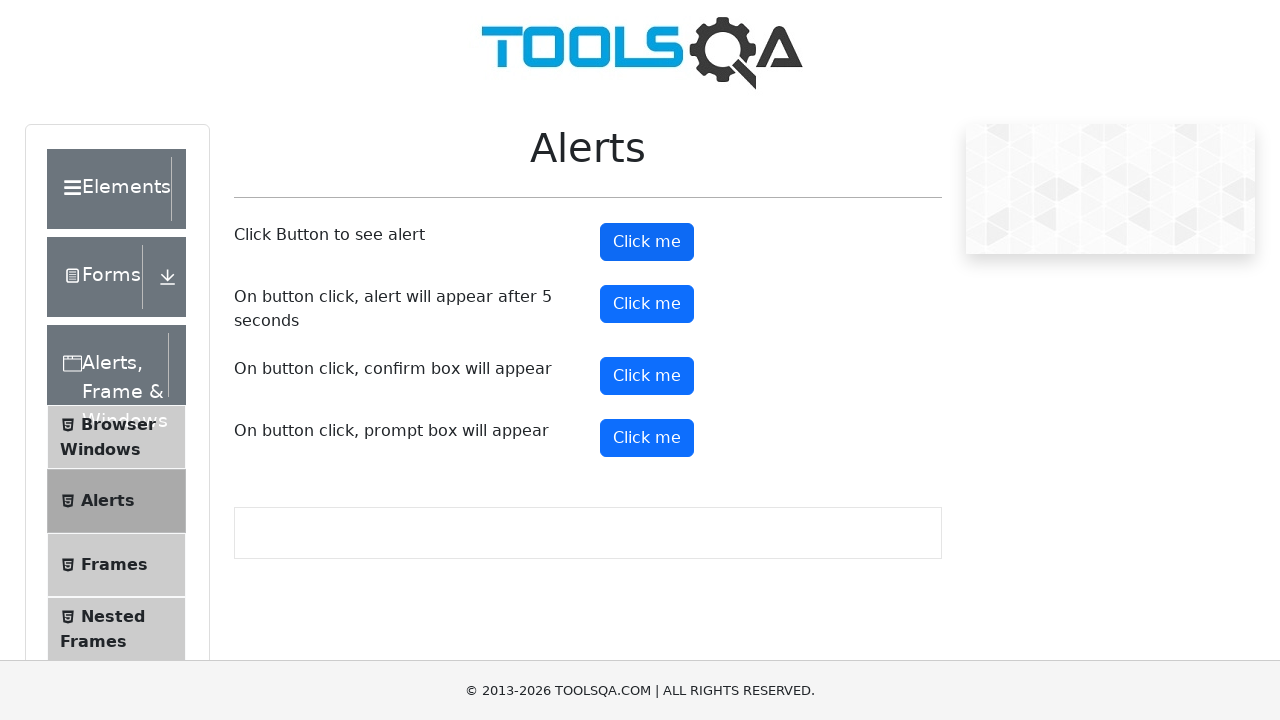

Set up dialog handler to accept alert
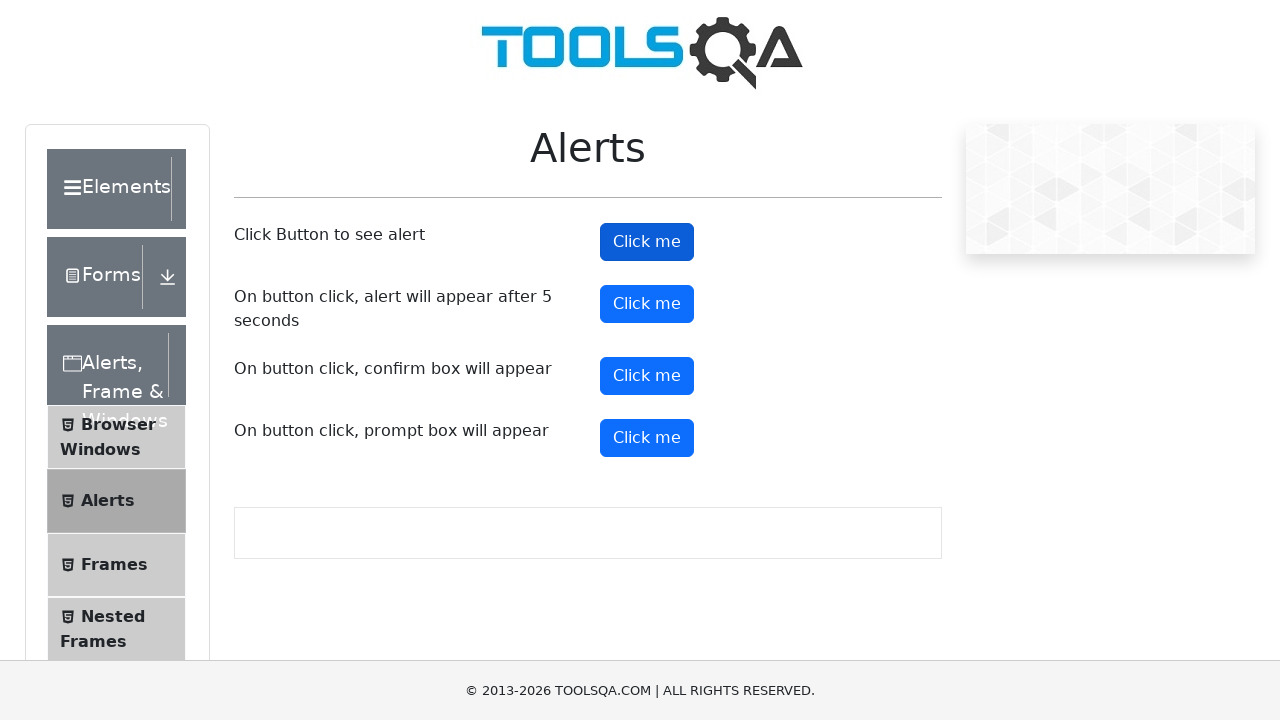

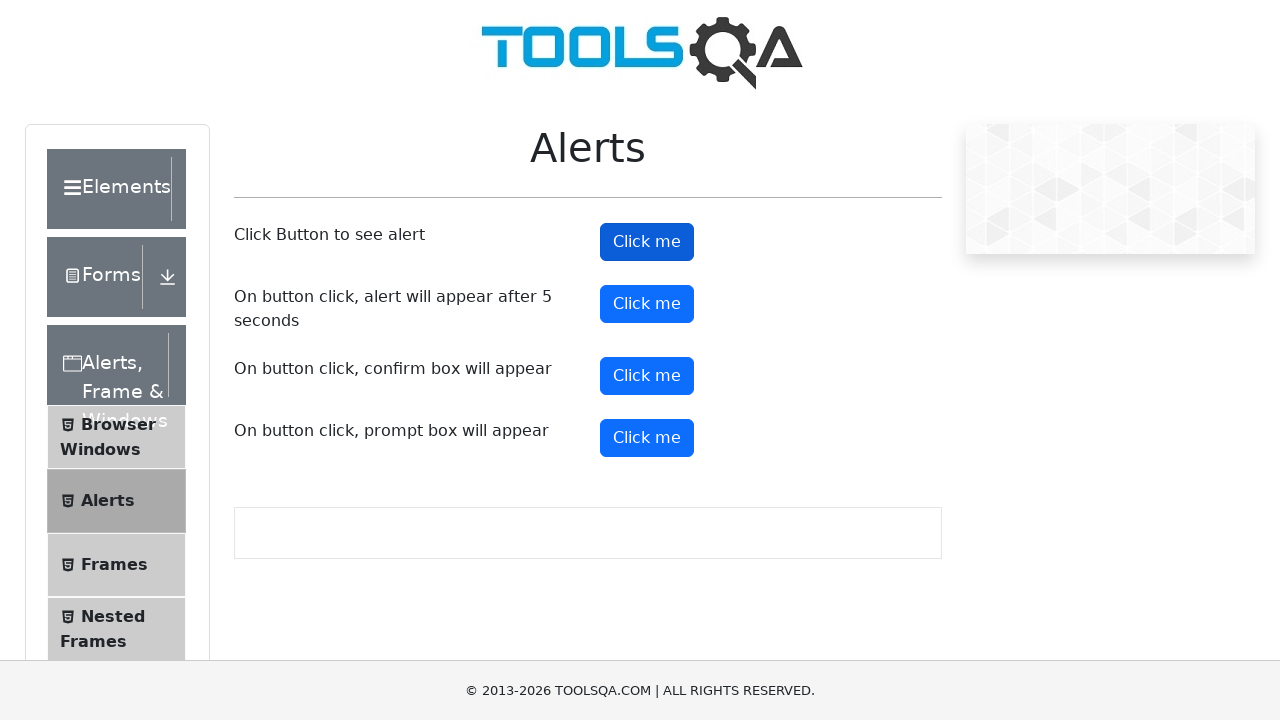